Navigates to the amCharts SVG maps page for India and waits for the page to load, testing basic SVG image handling with Selenium.

Starting URL: https://www.amcharts.com/svg-maps/?map=india

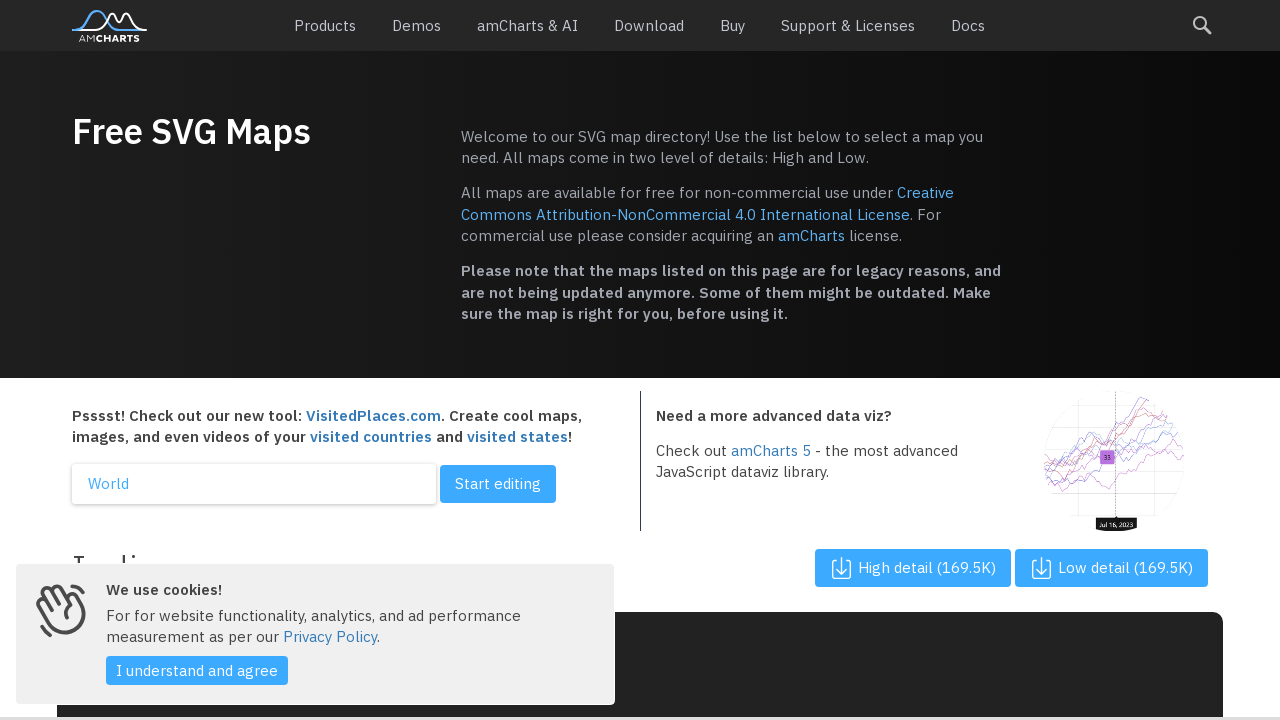

SVG map element became visible on the page
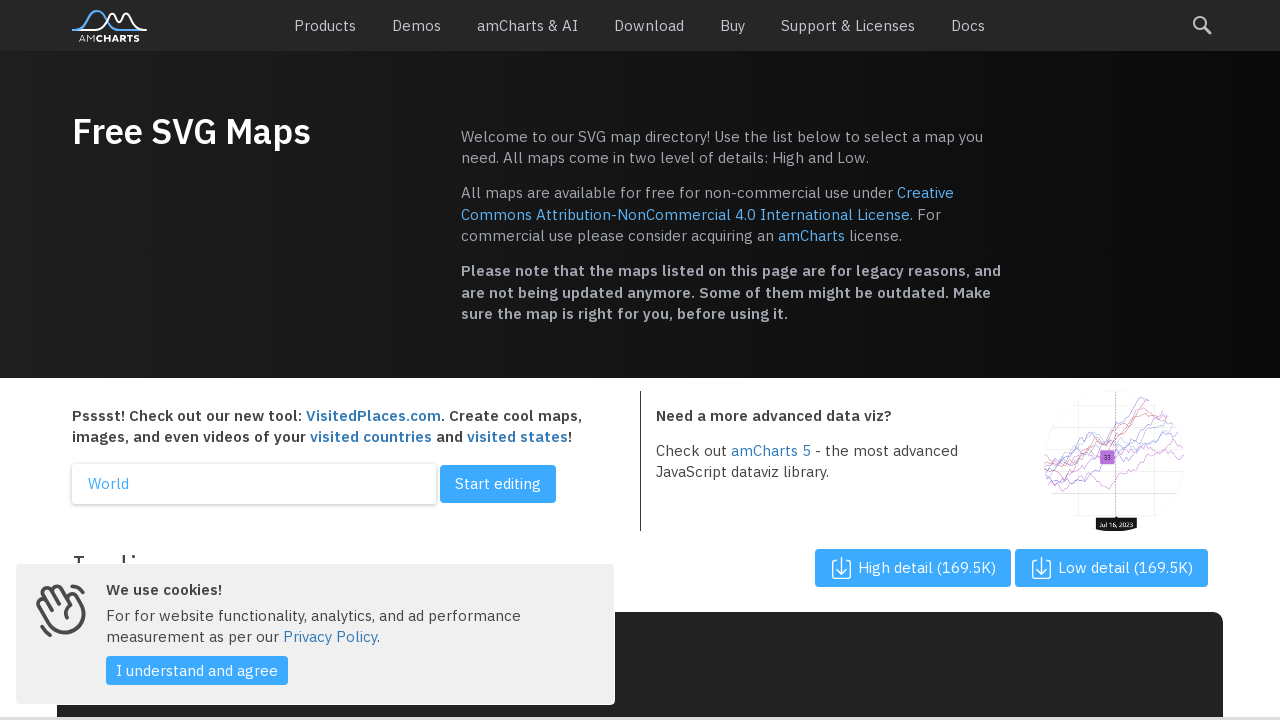

Page finished loading and network became idle
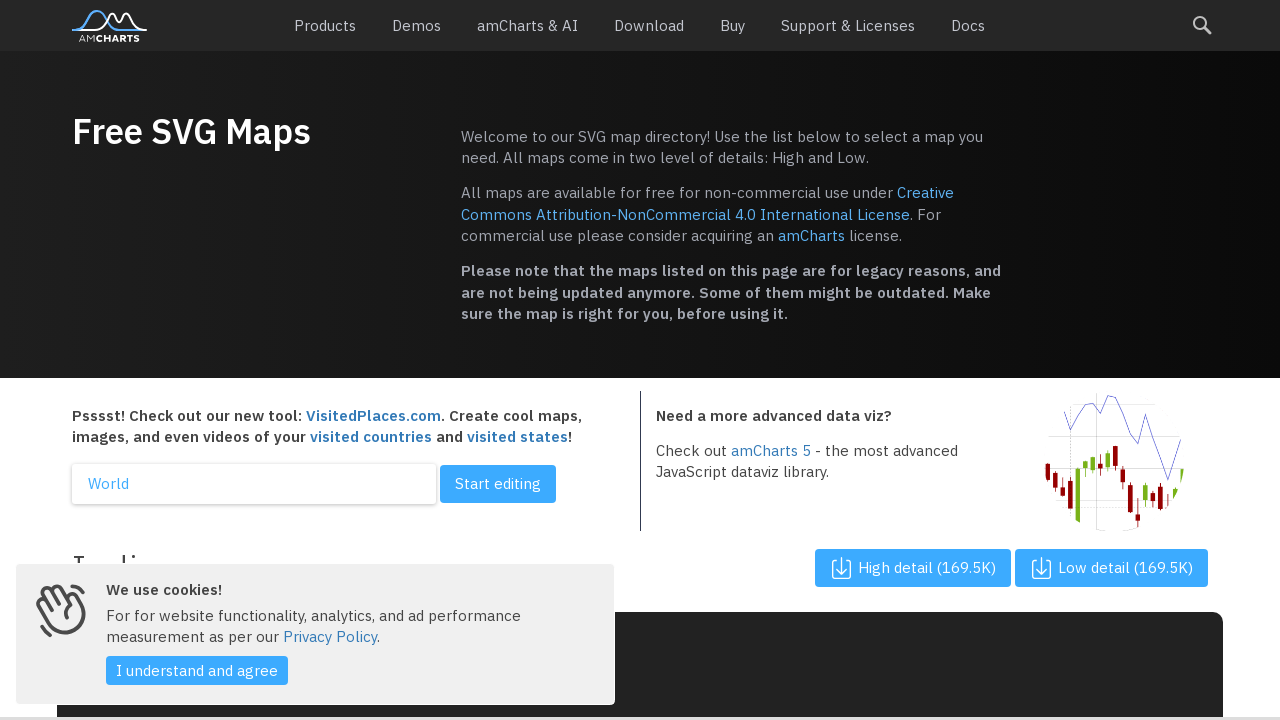

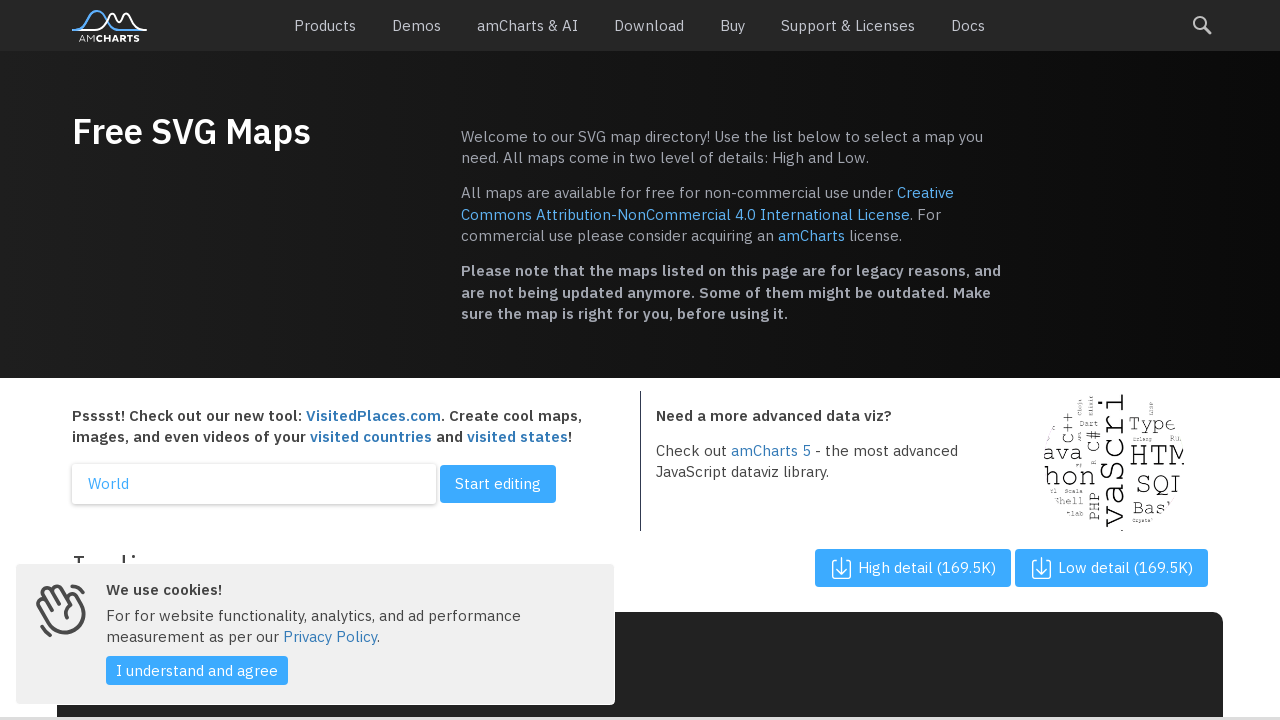